Tests clicking a link that opens a popup window on a test blog page

Starting URL: http://omayo.blogspot.com/

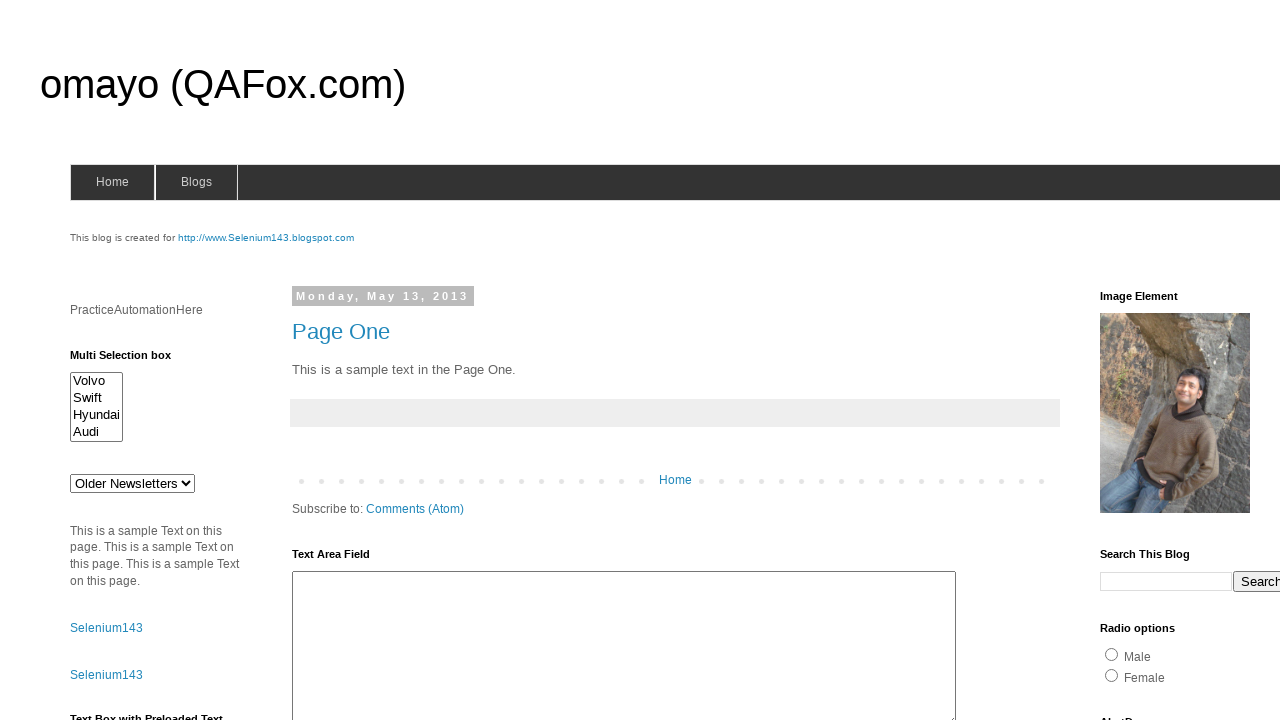

Navigated to test blog page at http://omayo.blogspot.com/
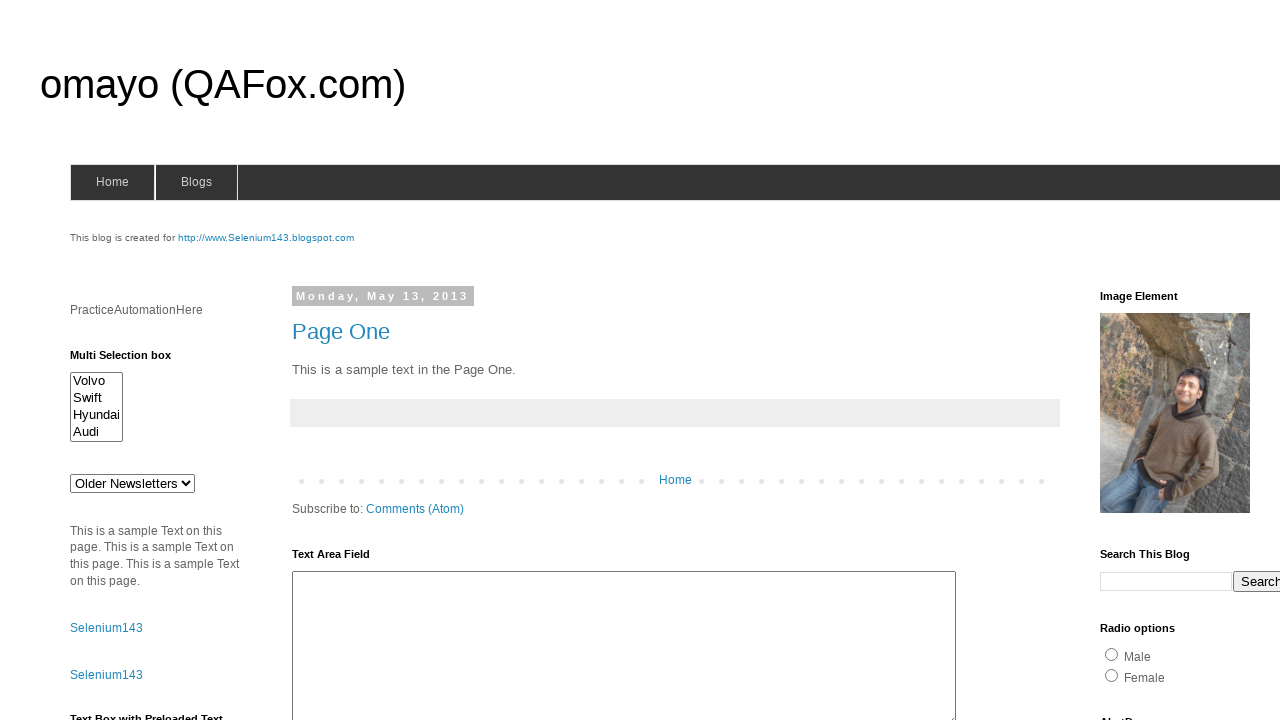

Clicked link that opens a popup window at (132, 360) on a:has-text('Open a popup window')
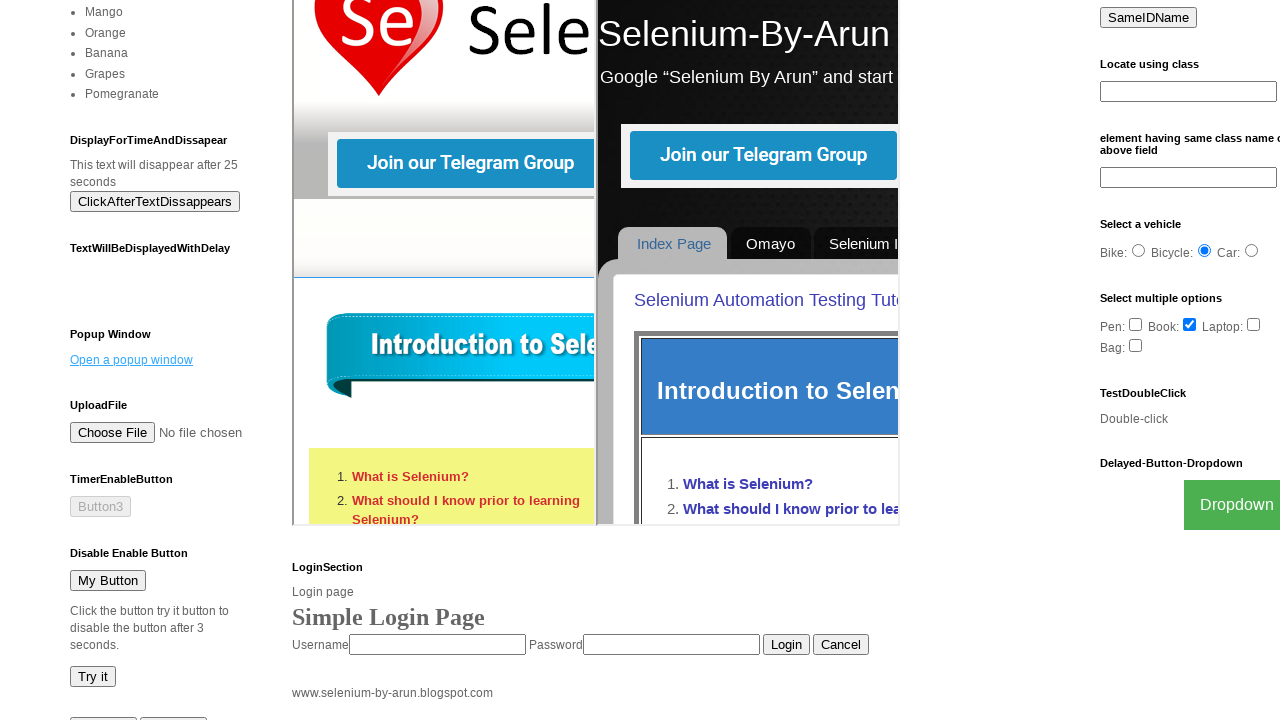

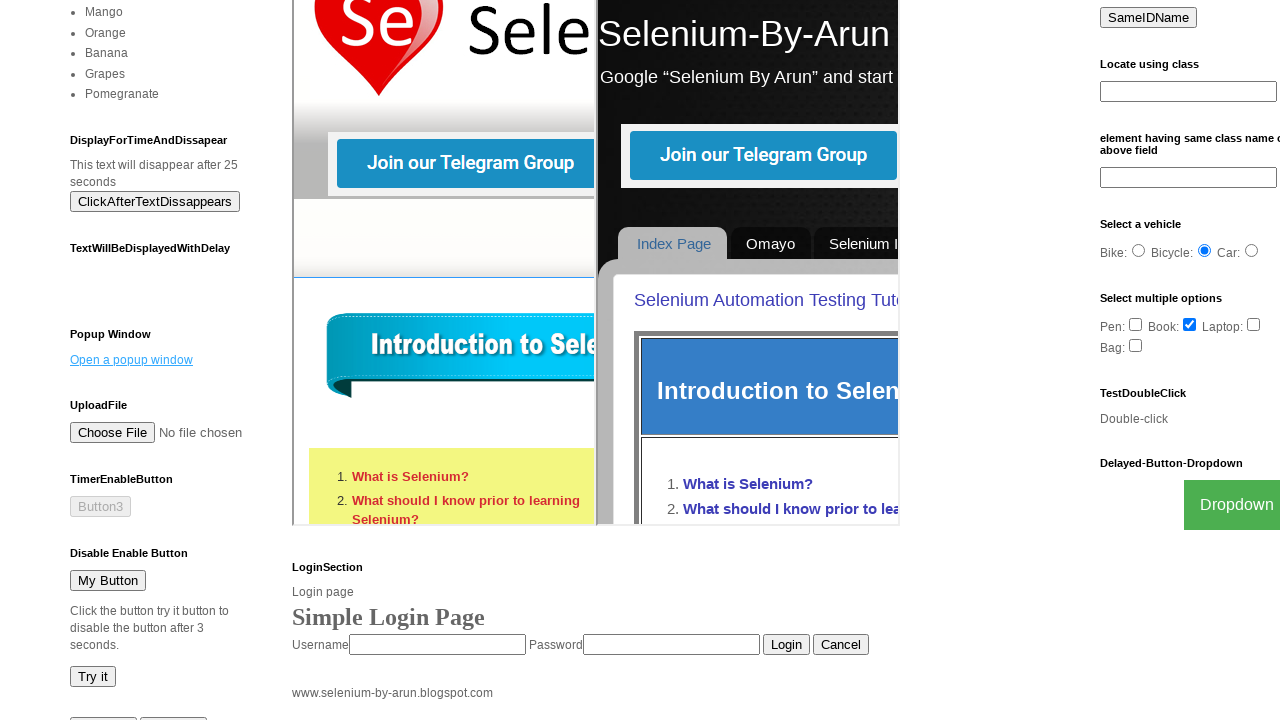